Navigates to the WebDriverIO homepage and verifies the URL is correct

Starting URL: https://webdriver.io

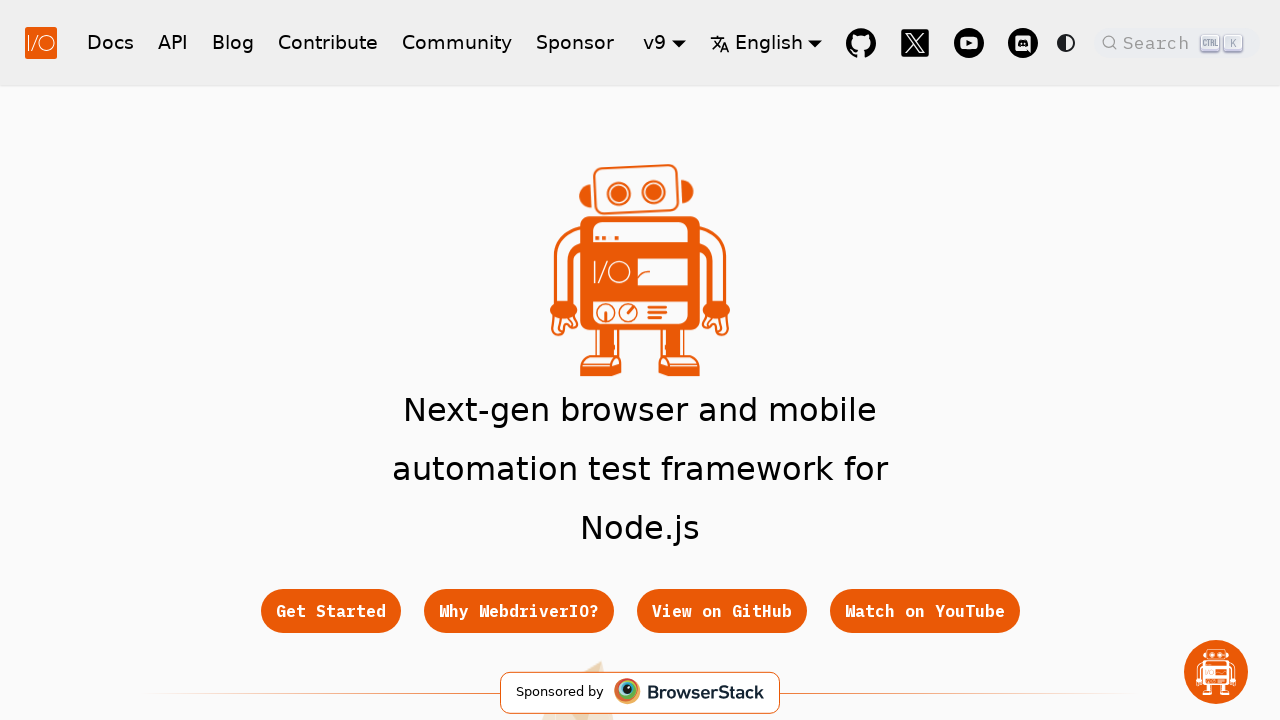

Verified WebDriverIO homepage URL is correct
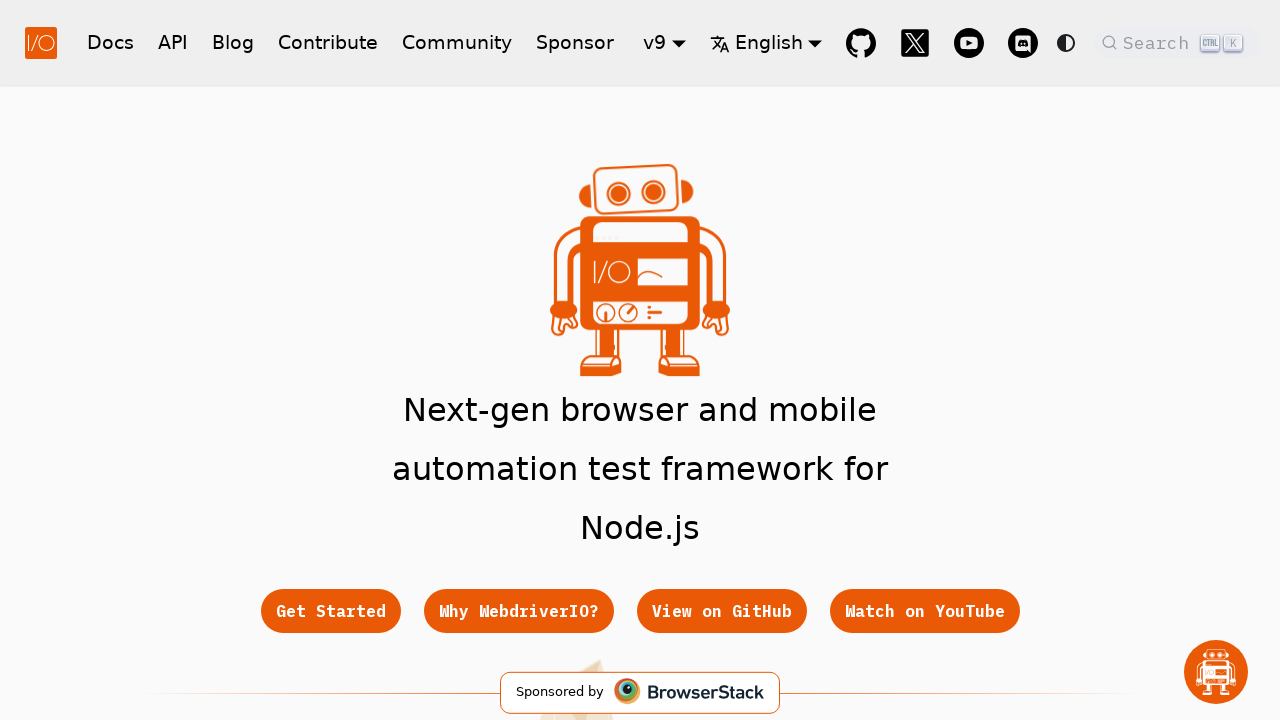

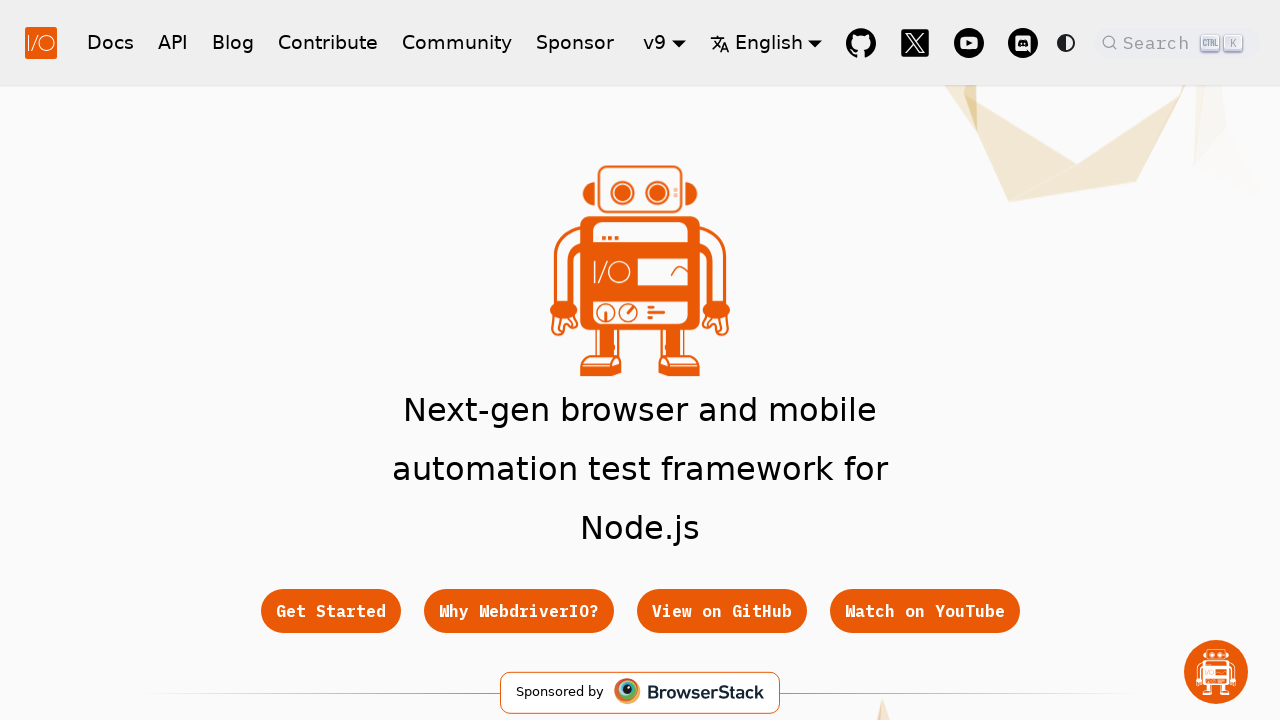